Tests radio button functionality by selecting the male radio button and verifying it becomes checked

Starting URL: https://artoftesting.com/samplesiteforselenium

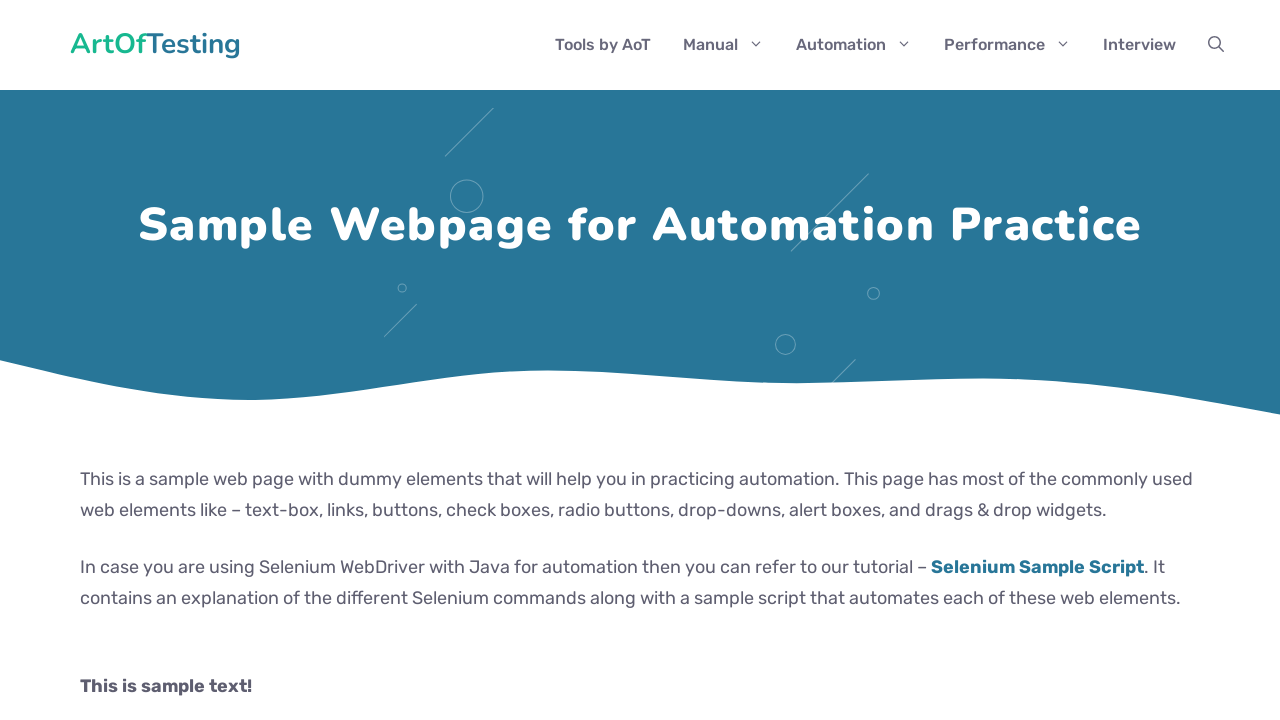

Navigated to sample site for selenium
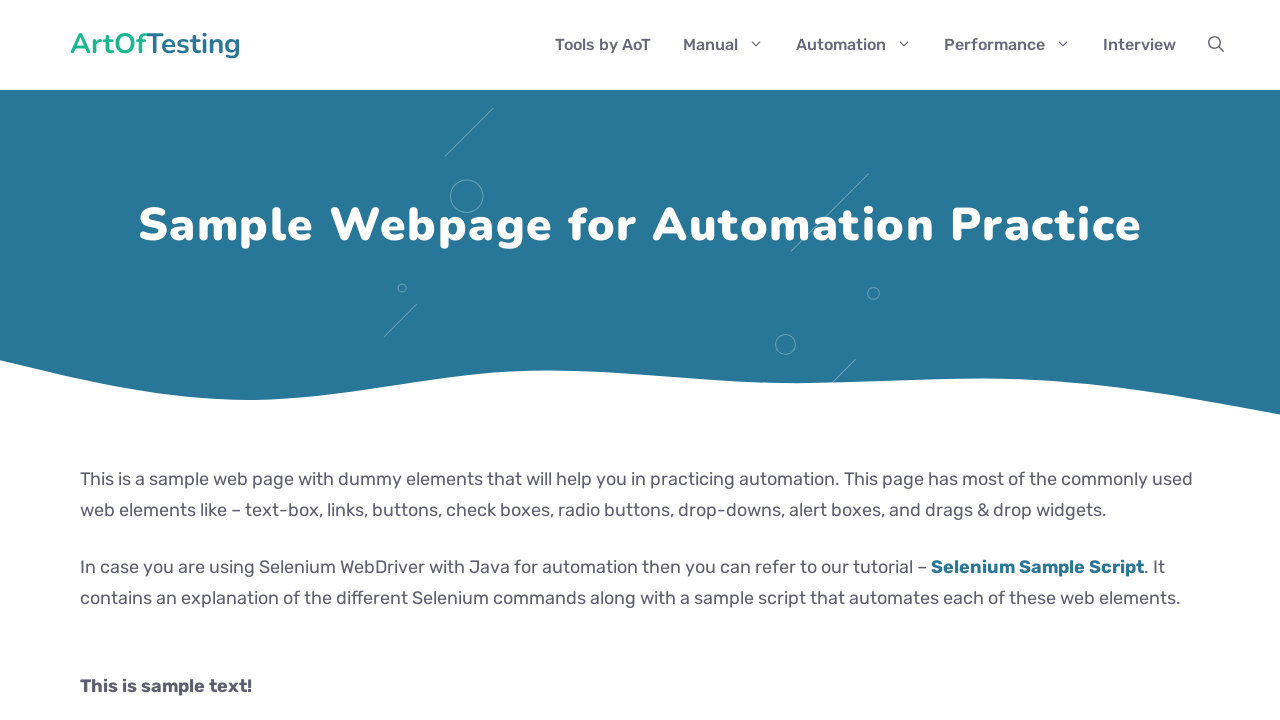

Clicked the male radio button to select it at (86, 360) on #male
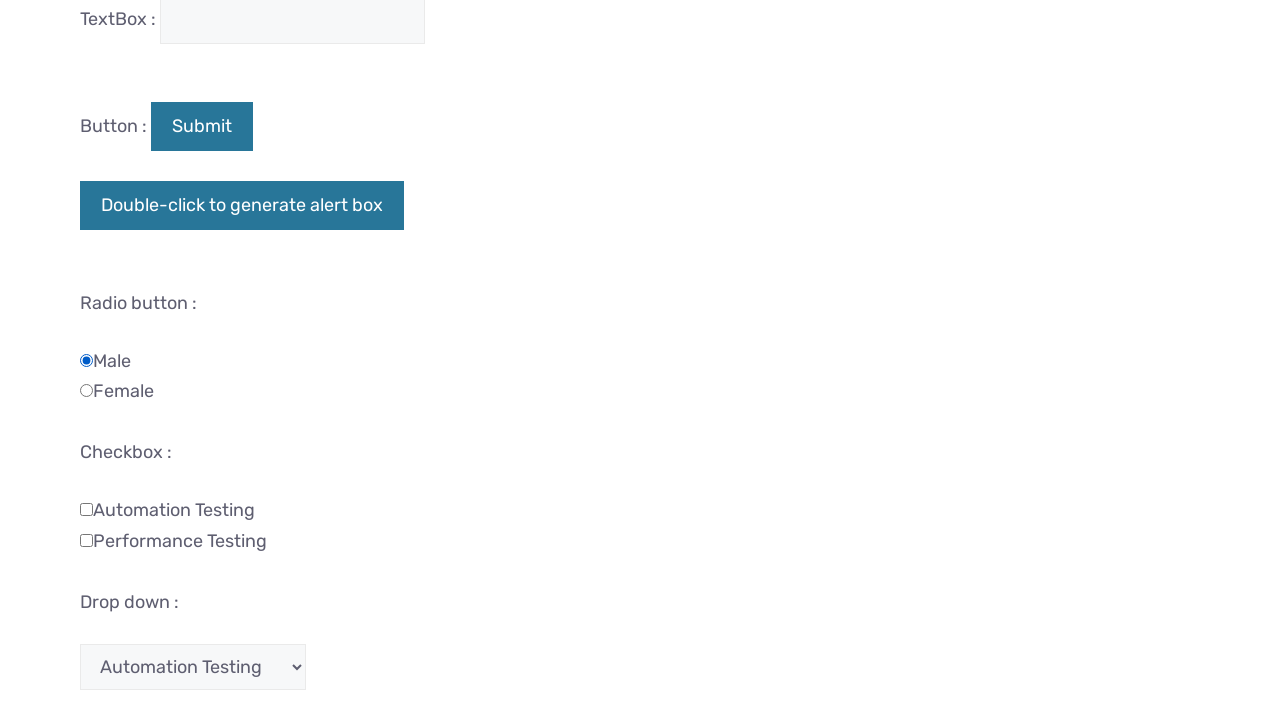

Verified that the male radio button is checked
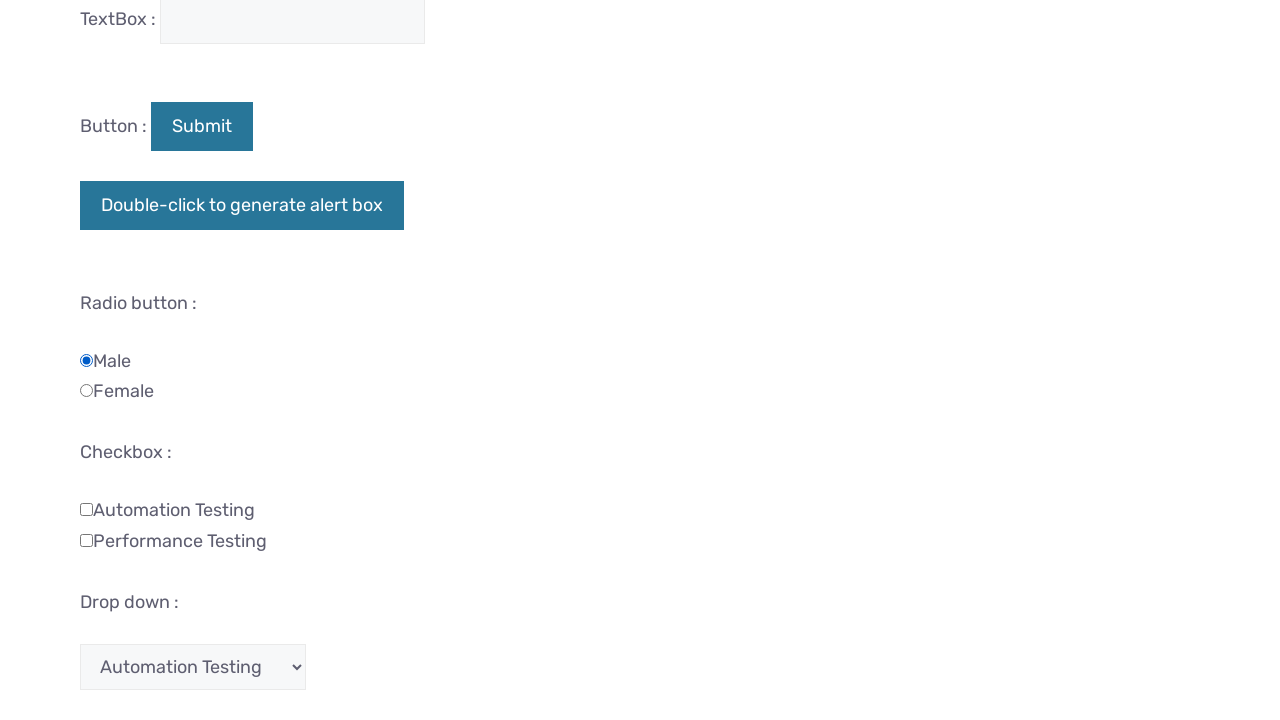

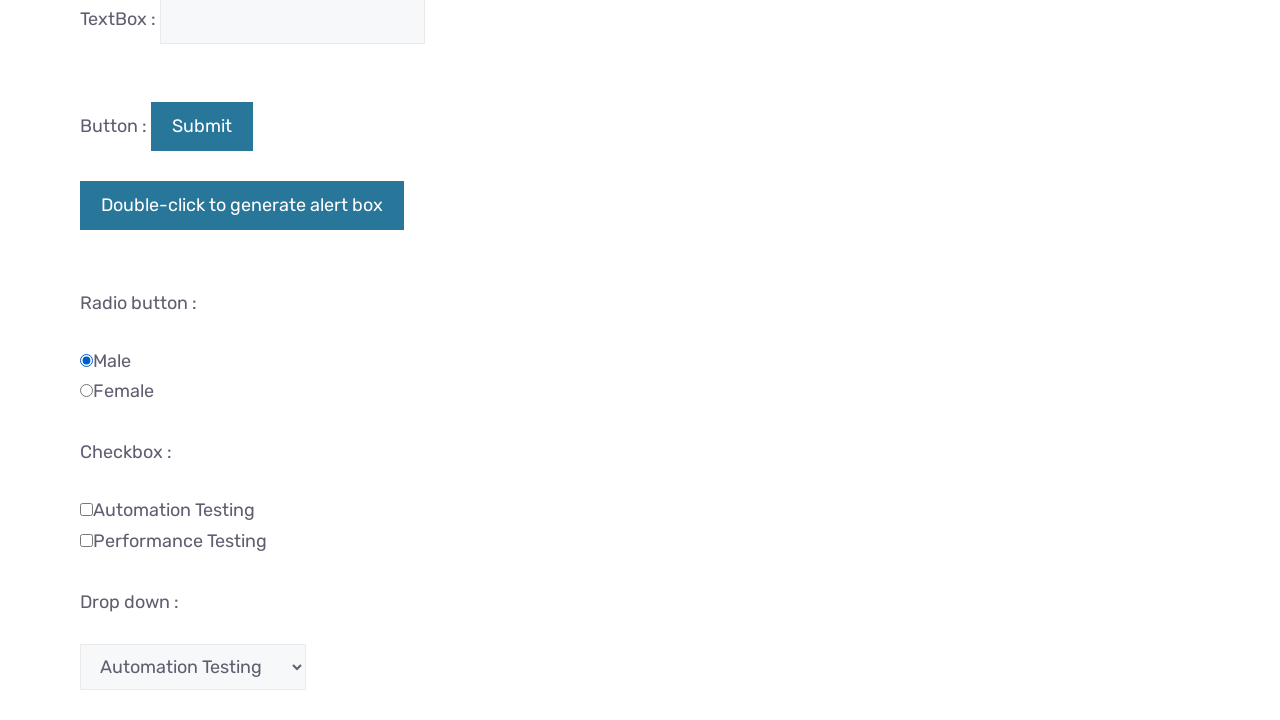